Simple navigation test that loads the homepage and waits for it to be ready.

Starting URL: http://mundaworld.com/

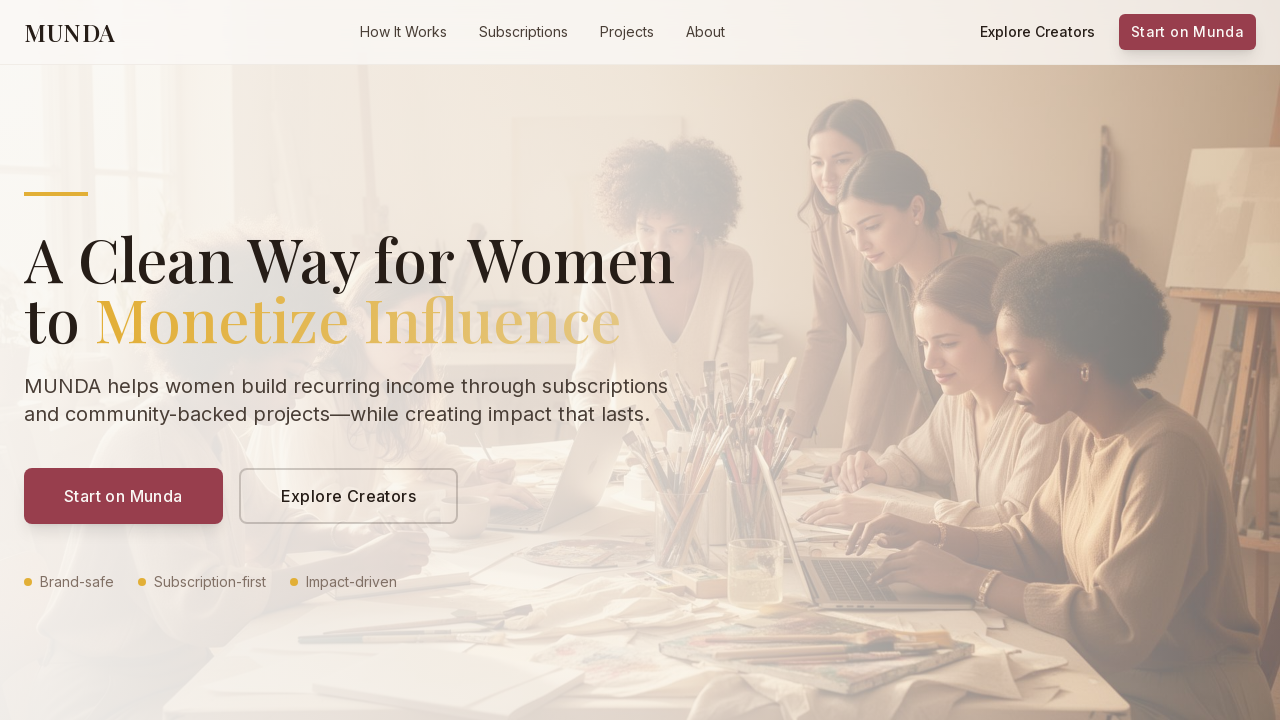

Navigated to http://mundaworld.com/
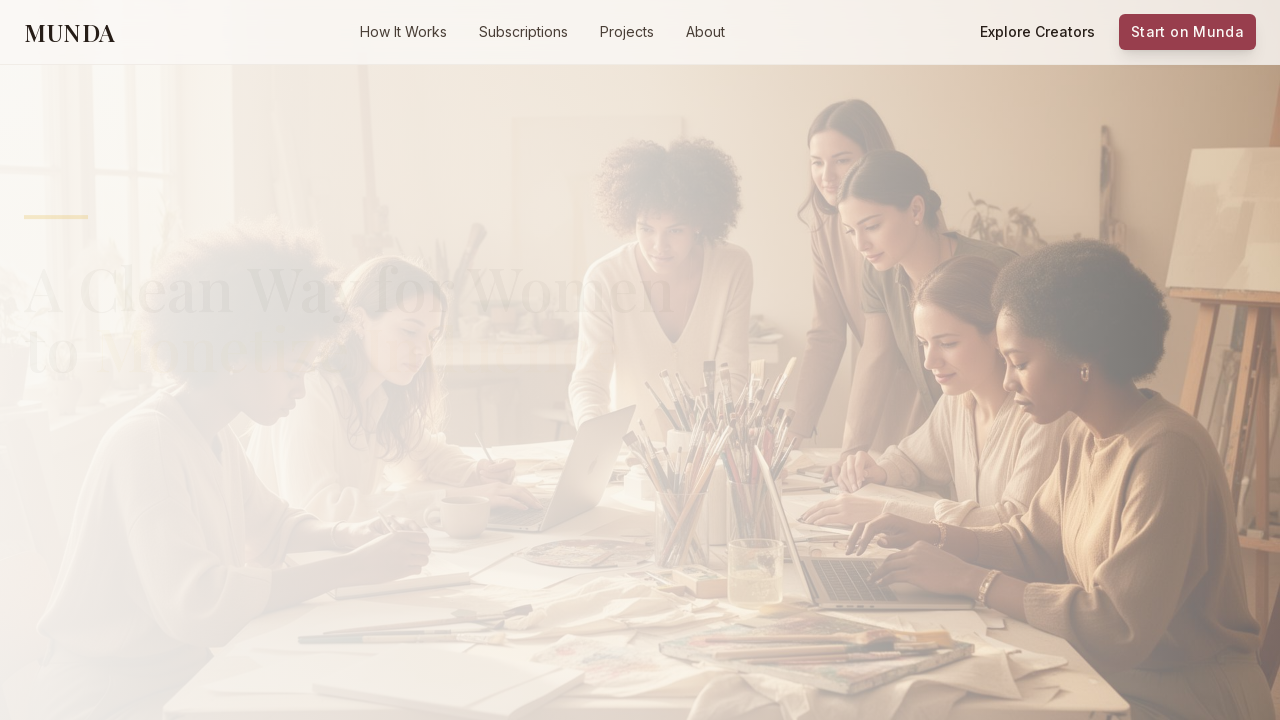

Waited for page to reach domcontentloaded state
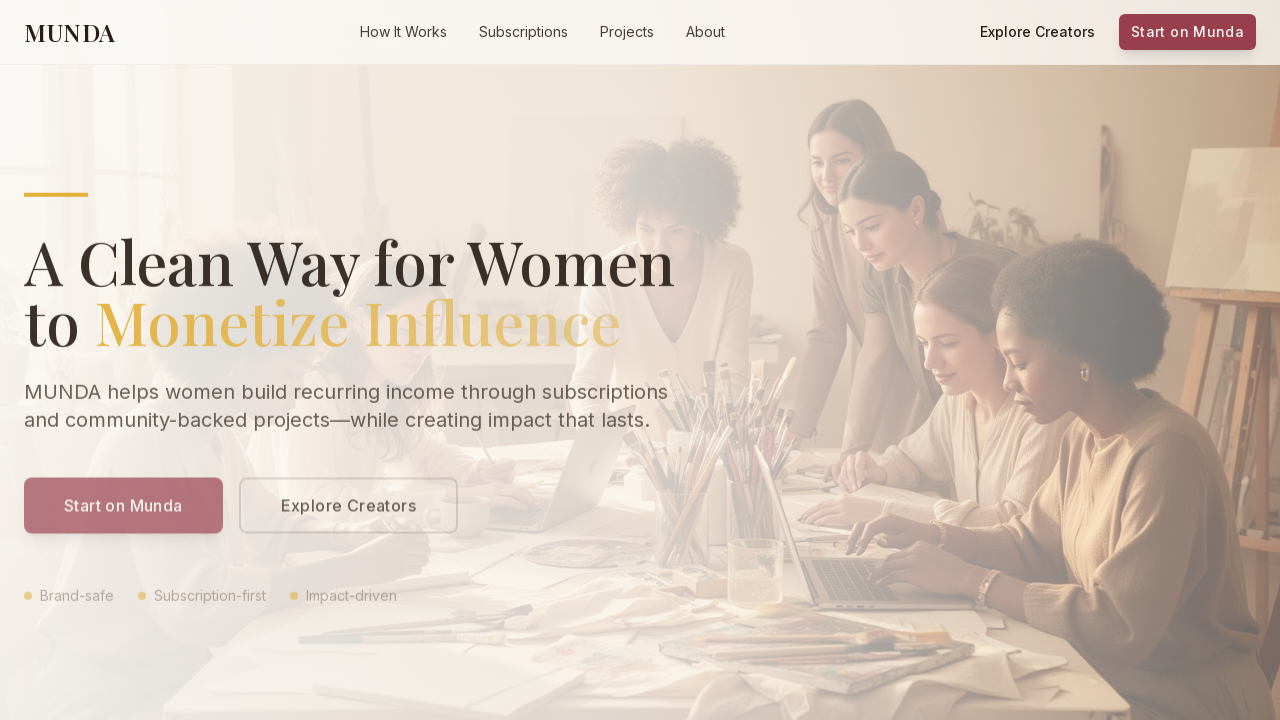

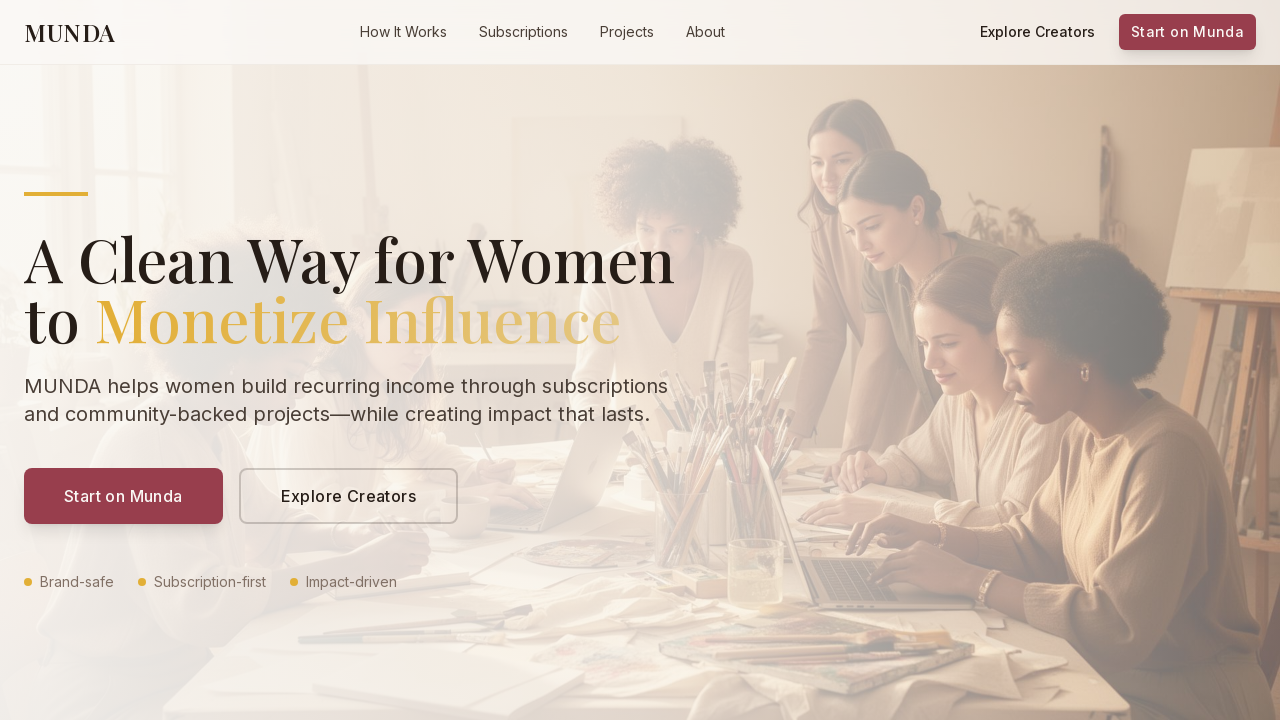